Navigates to the Burner Parts website and waits for the page to load, verifying the page is accessible.

Starting URL: https://burnerparts.com/

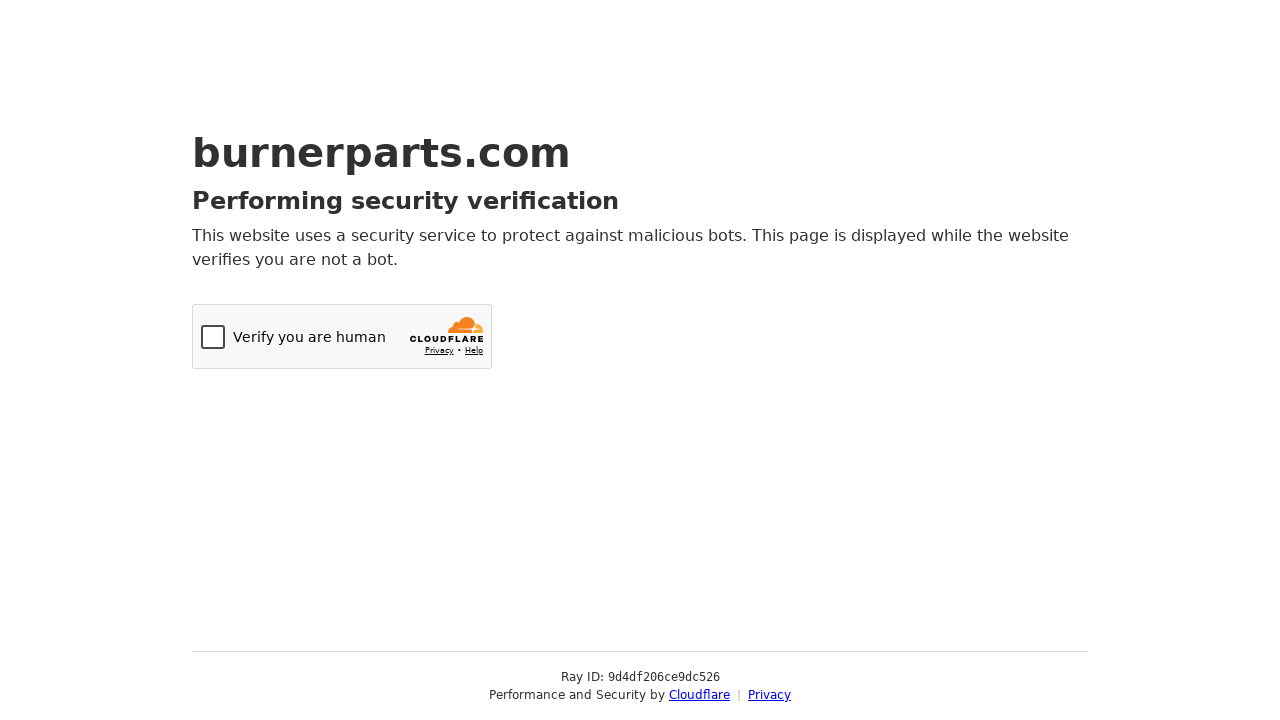

Navigated to Burner Parts website at https://burnerparts.com/
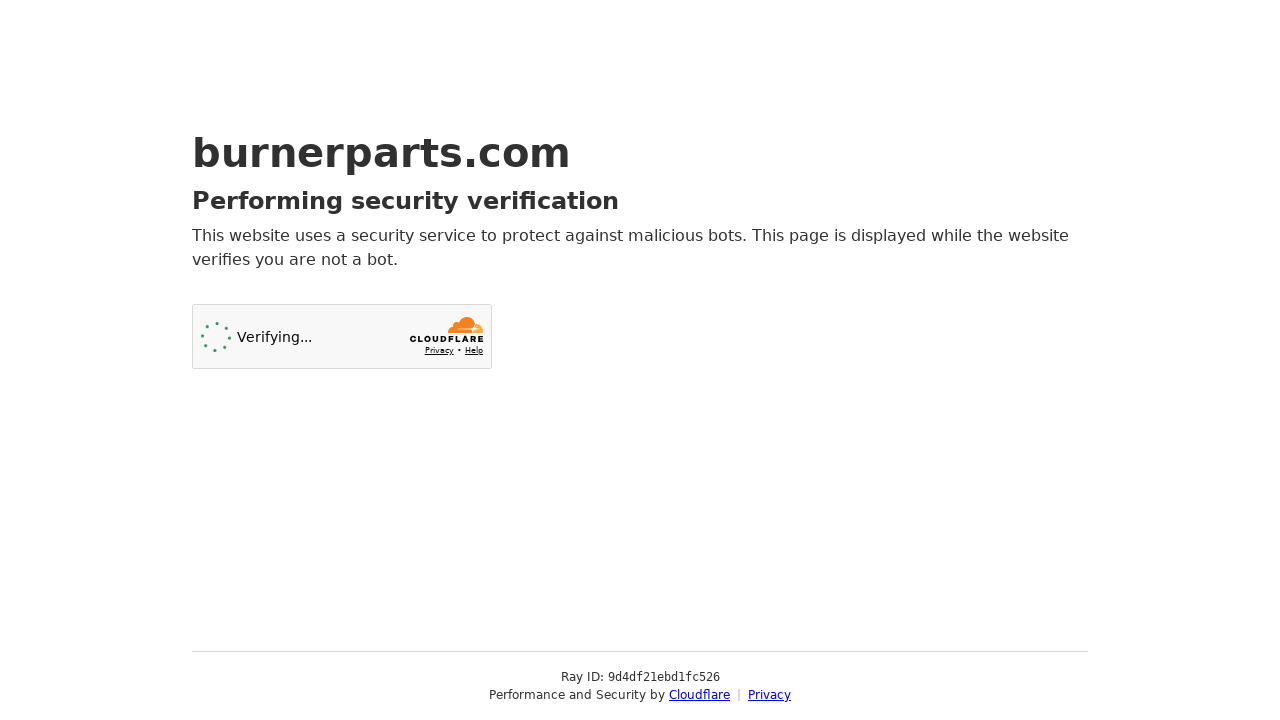

Page DOM content loaded
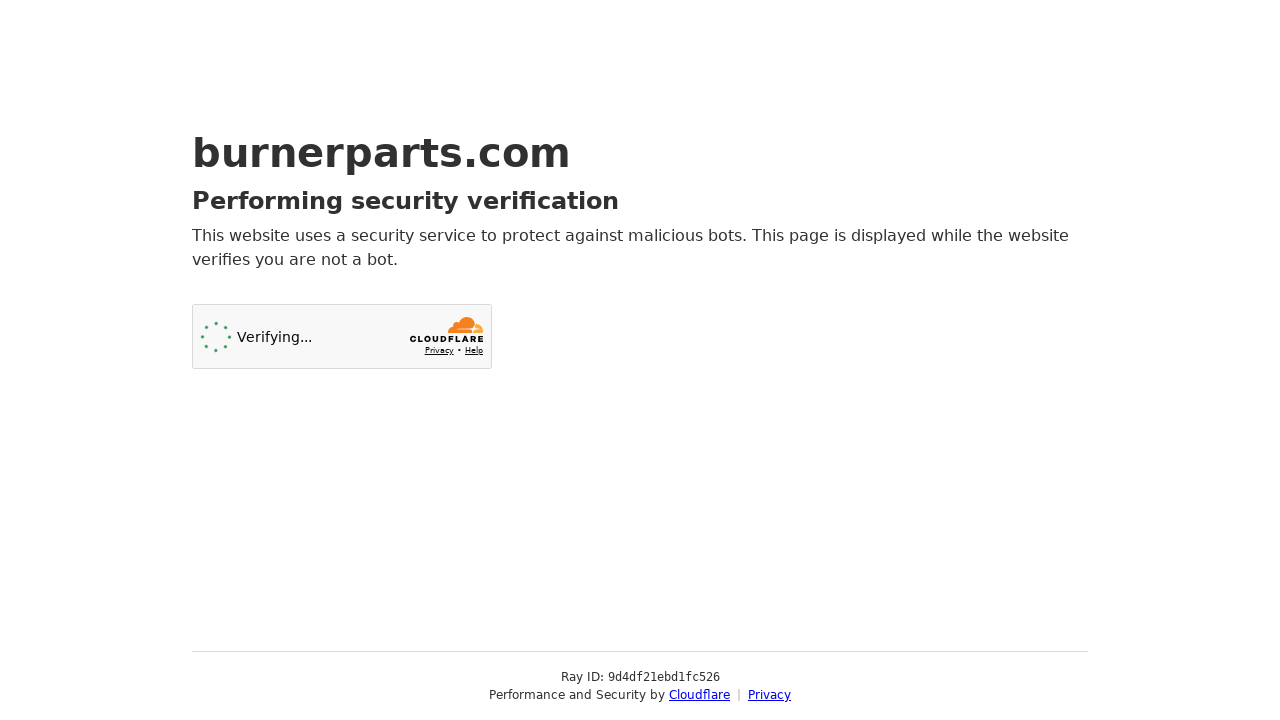

Body element loaded, page is accessible
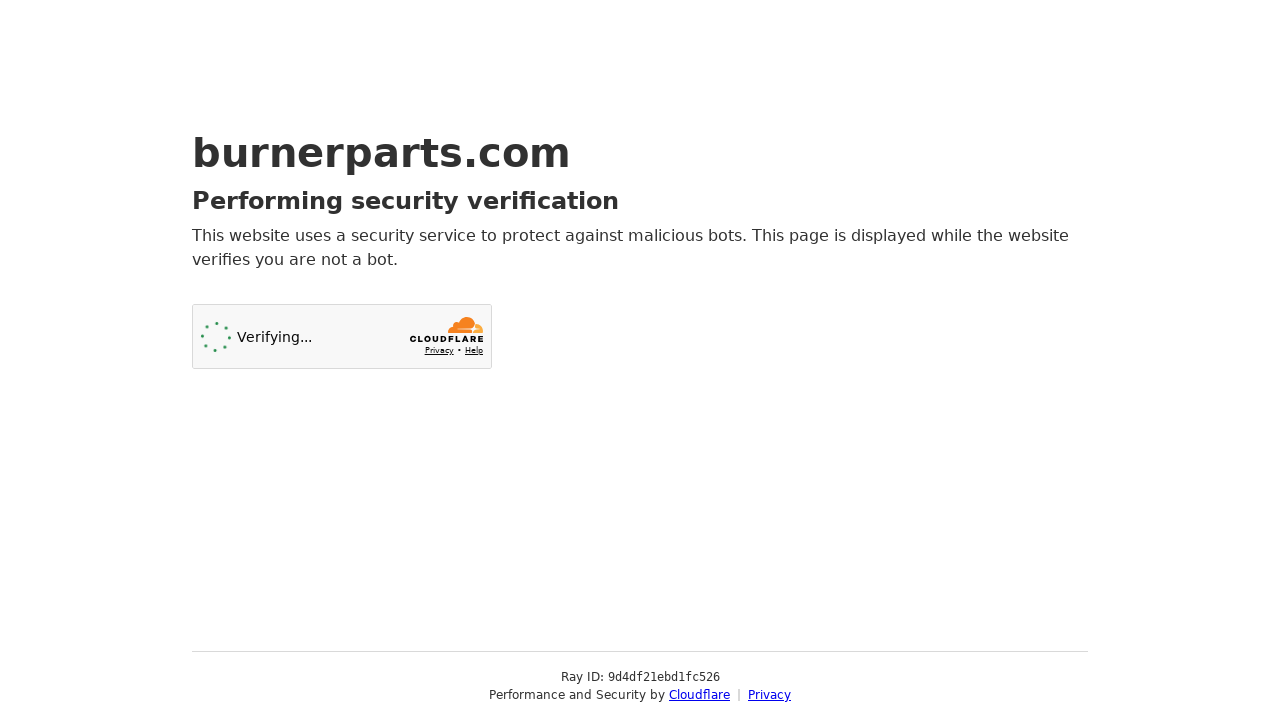

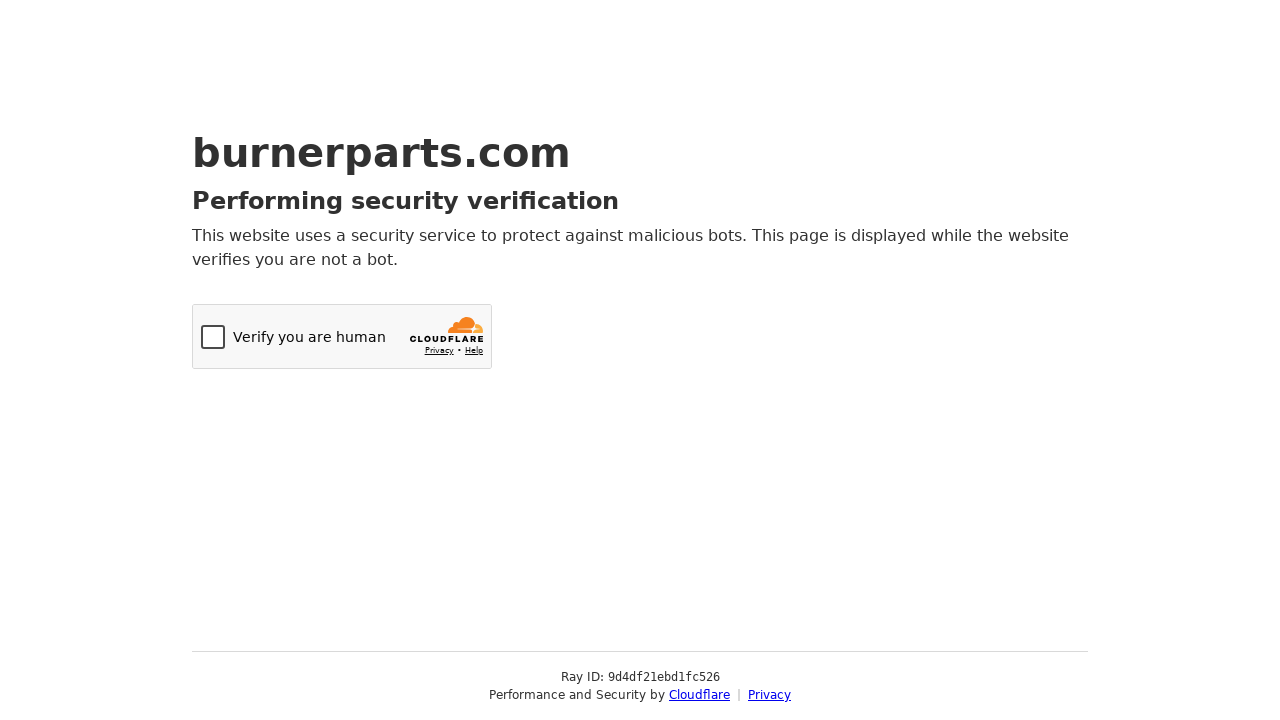